Tests drag and drop by dragging one element onto another target element

Starting URL: https://www.selenium.dev/selenium/web/dragAndDropTest.html

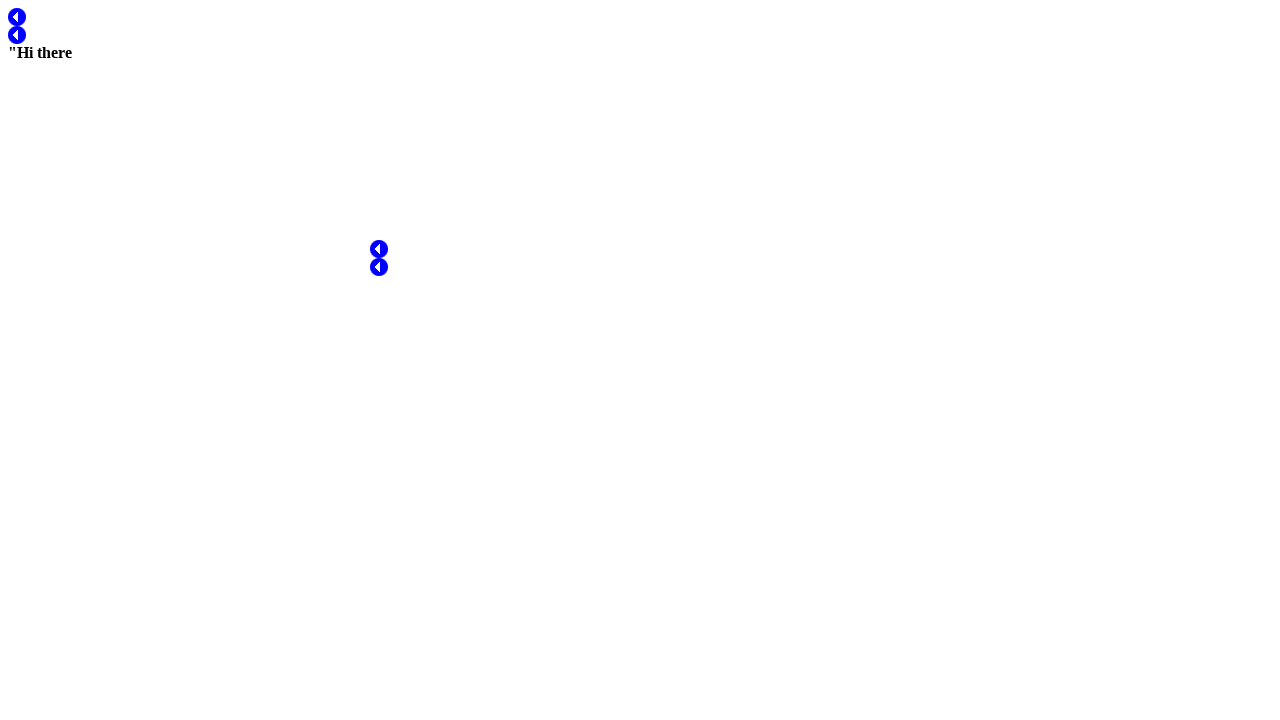

Located source element with id 'test1'
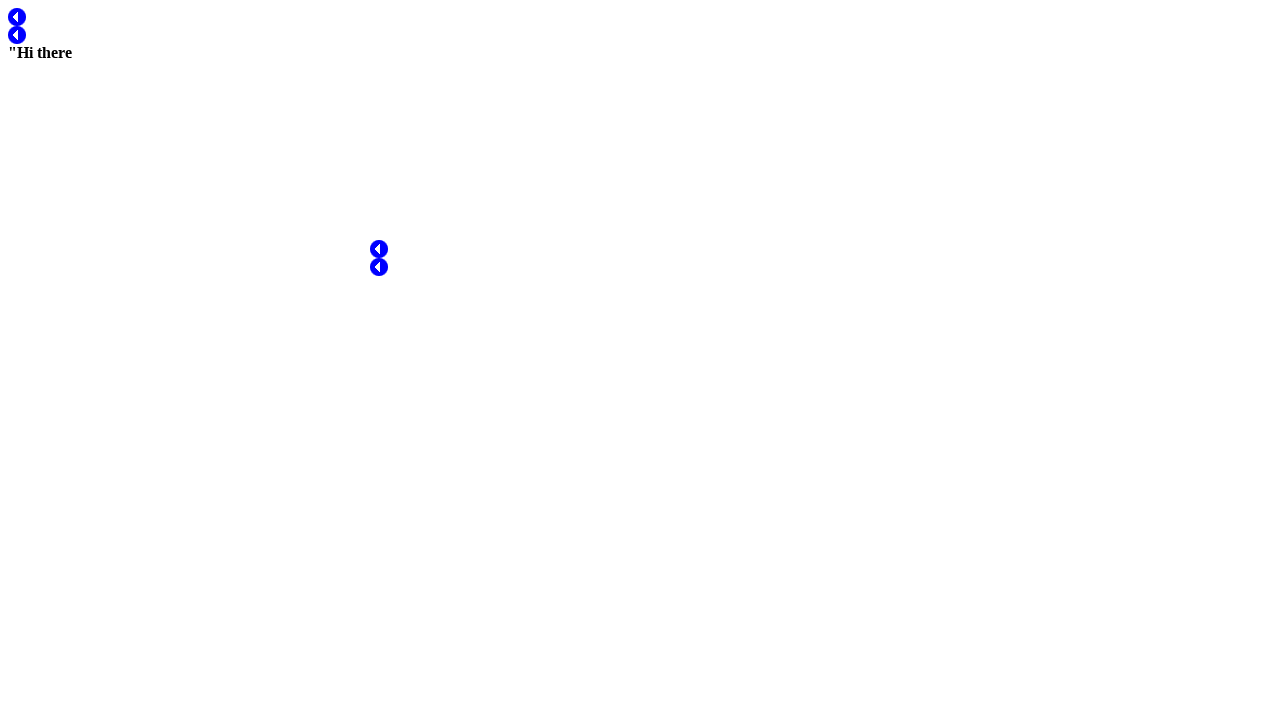

Located target element with id 'test3'
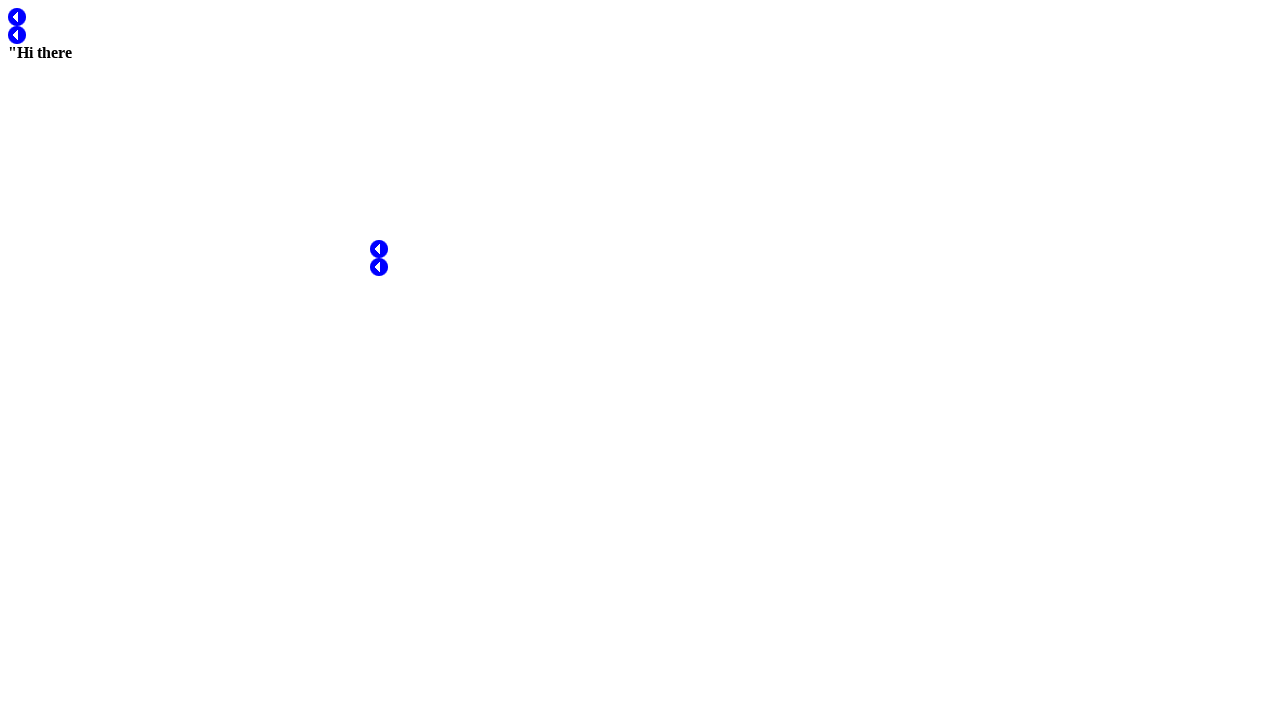

Retrieved bounding box of source element
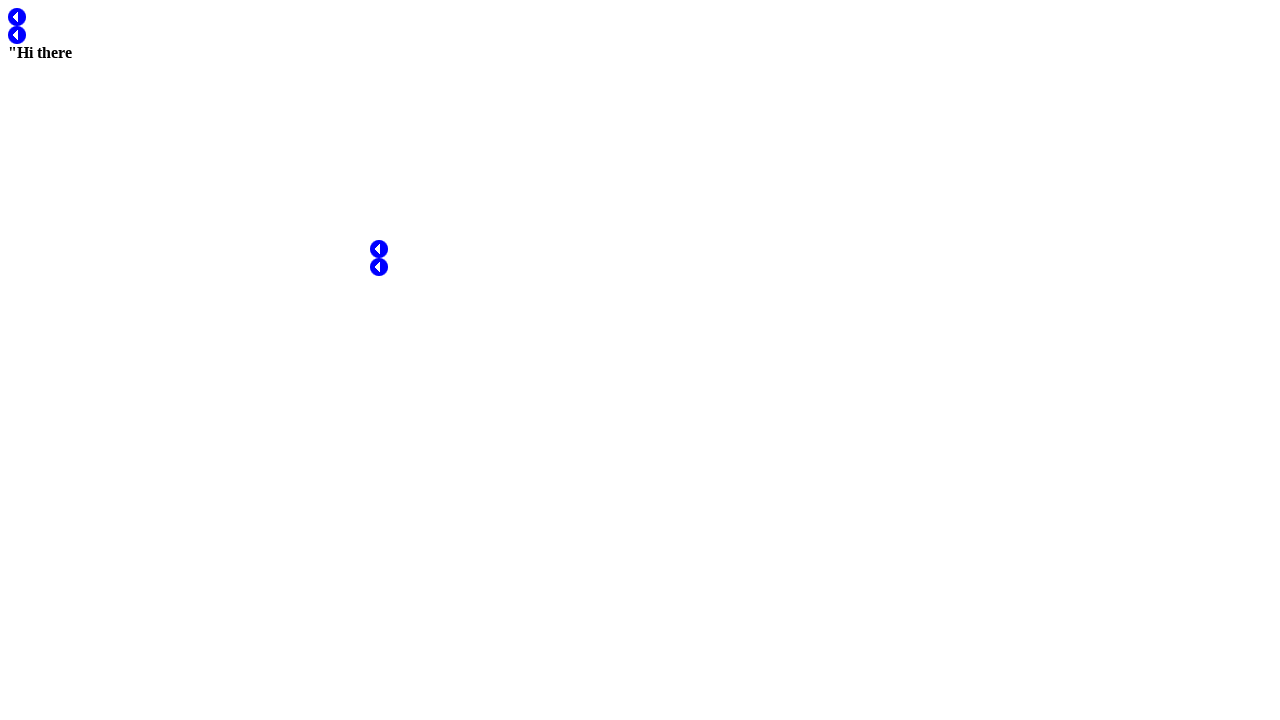

Retrieved bounding box of target element
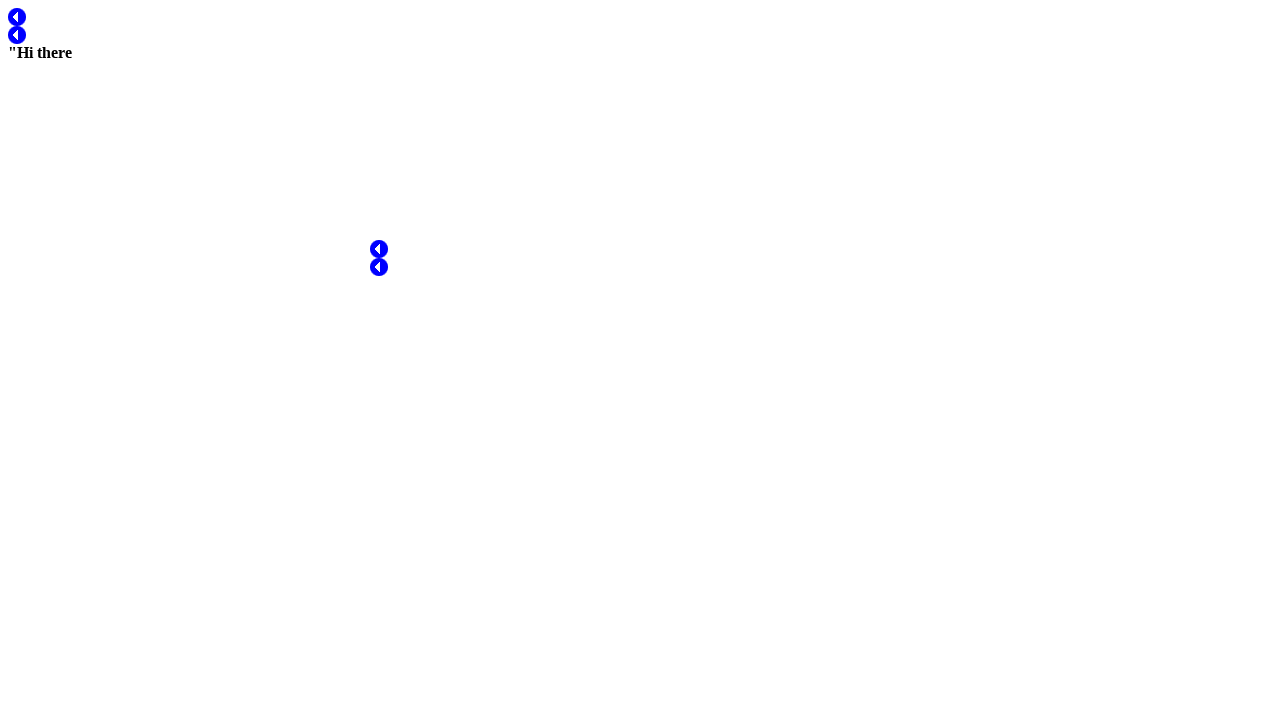

Moved mouse to center of source element at (17, 17)
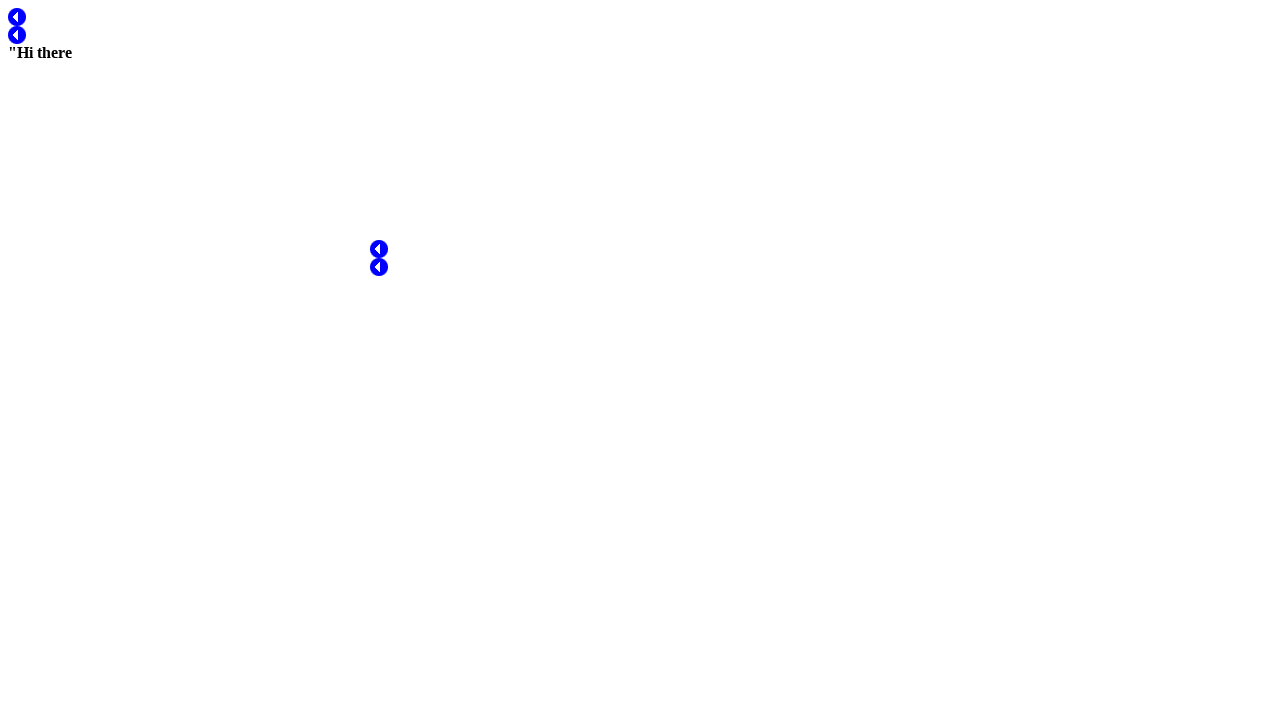

Pressed mouse button down on source element at (17, 17)
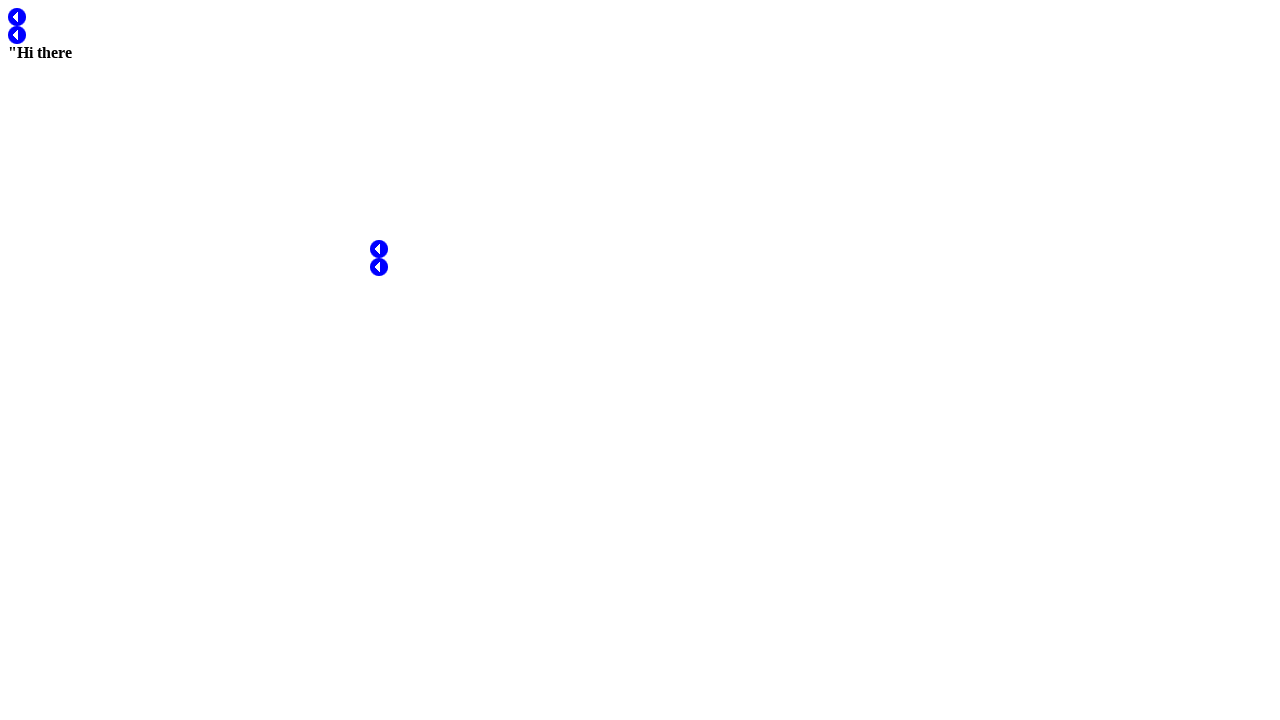

Moved mouse to center of target element while holding button down at (379, 249)
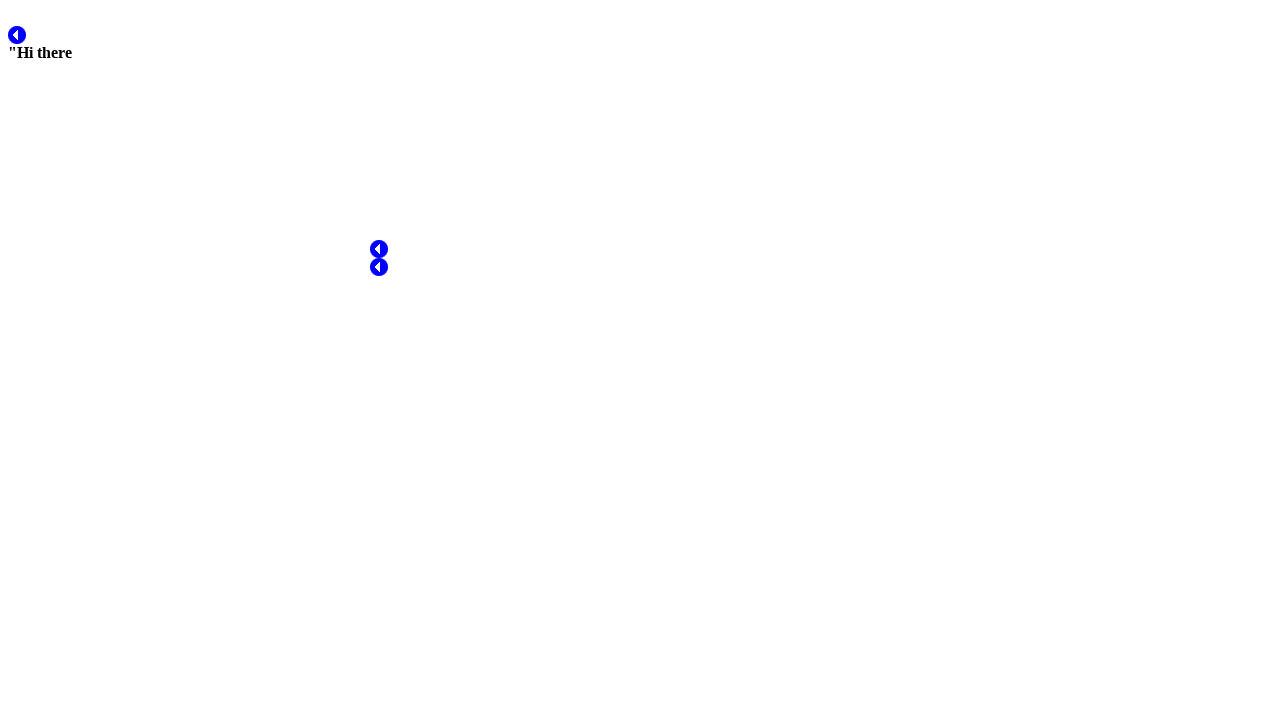

Released mouse button, completing drag and drop operation at (379, 249)
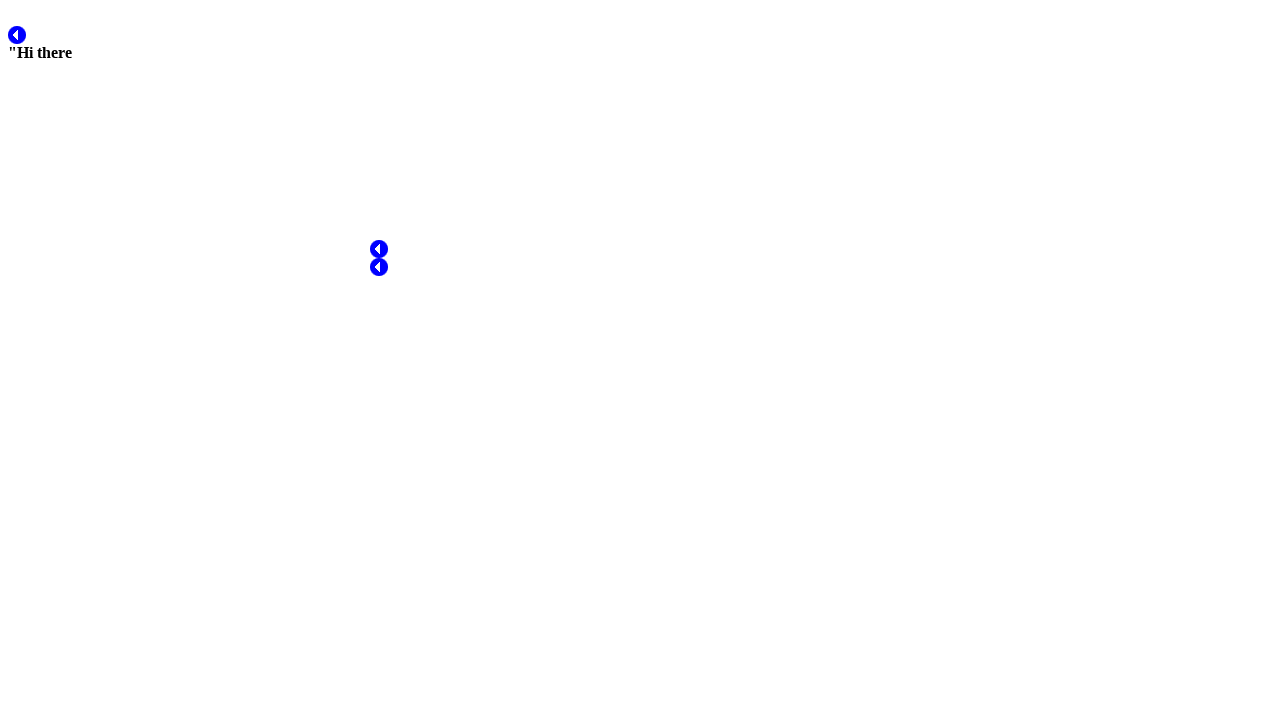

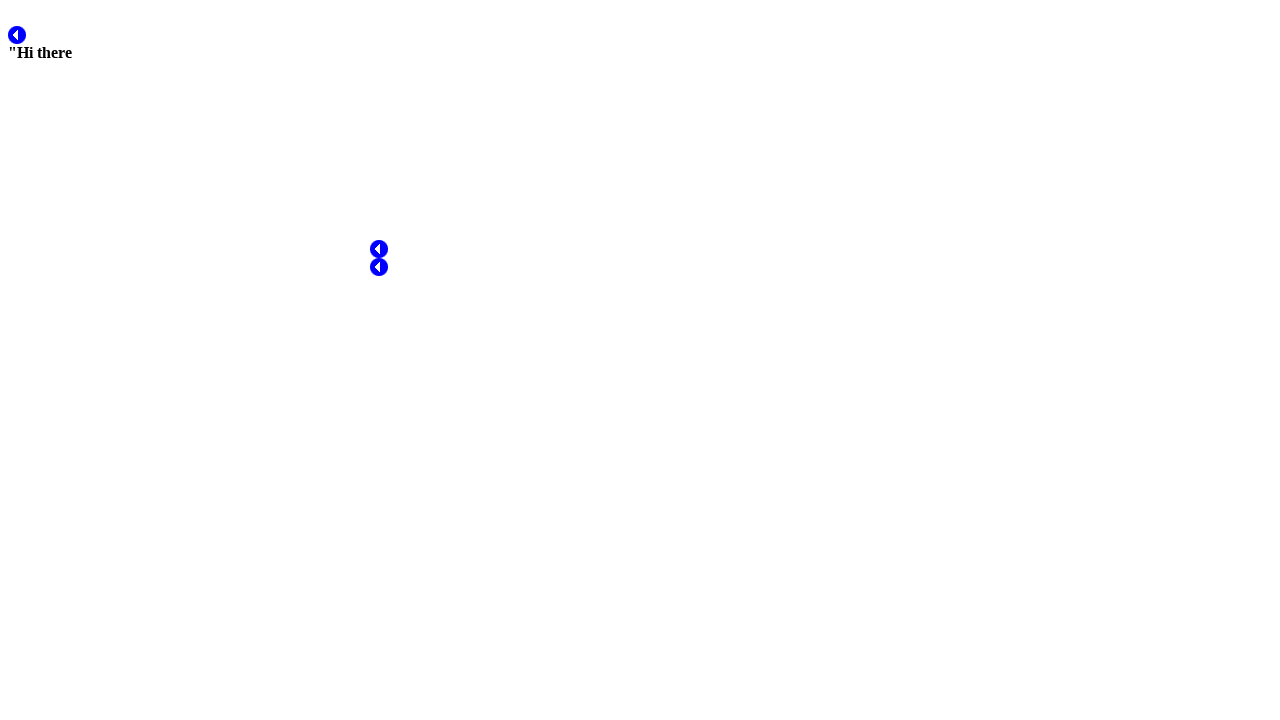